Navigates to a Brazilian investment website to verify navbar branding elements exist, then navigates to a currency exchange site to verify the commercial dollar rate input field is present.

Starting URL: https://statusinvest.com.br/fundos-imobiliarios/knri11

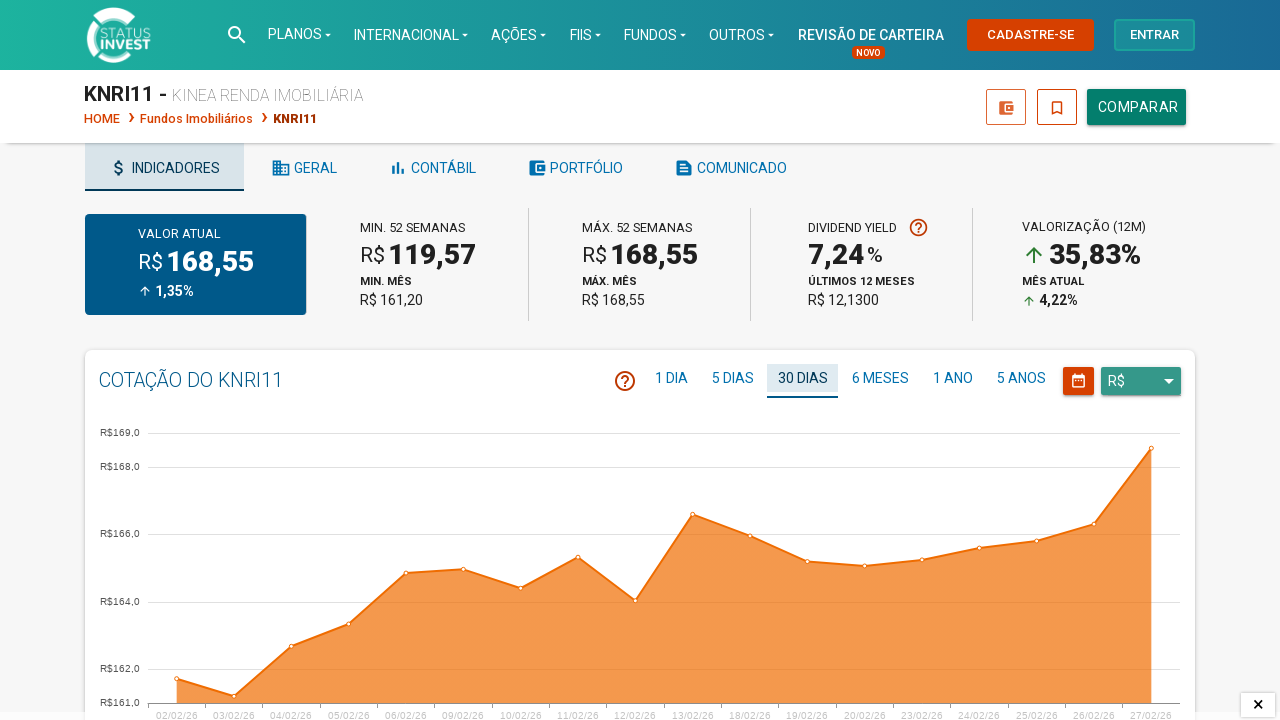

Waited for navbar brand element to load on Status Invest
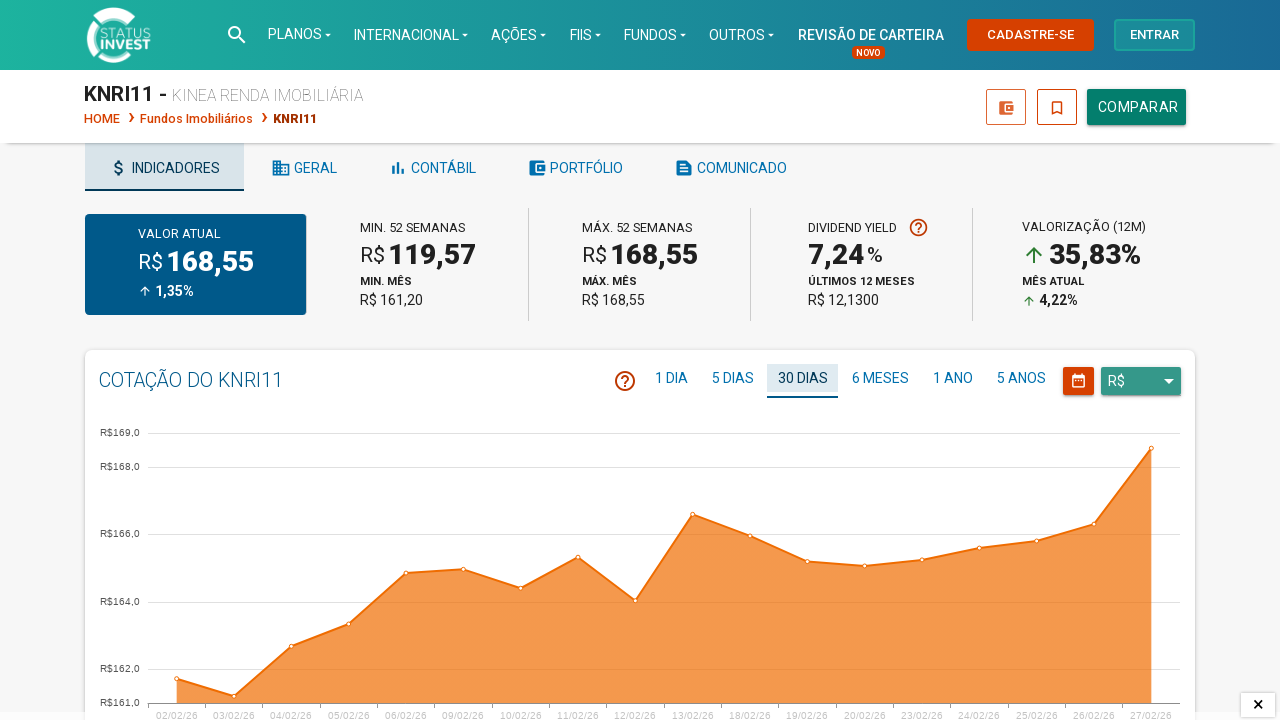

Located first navbar brand element
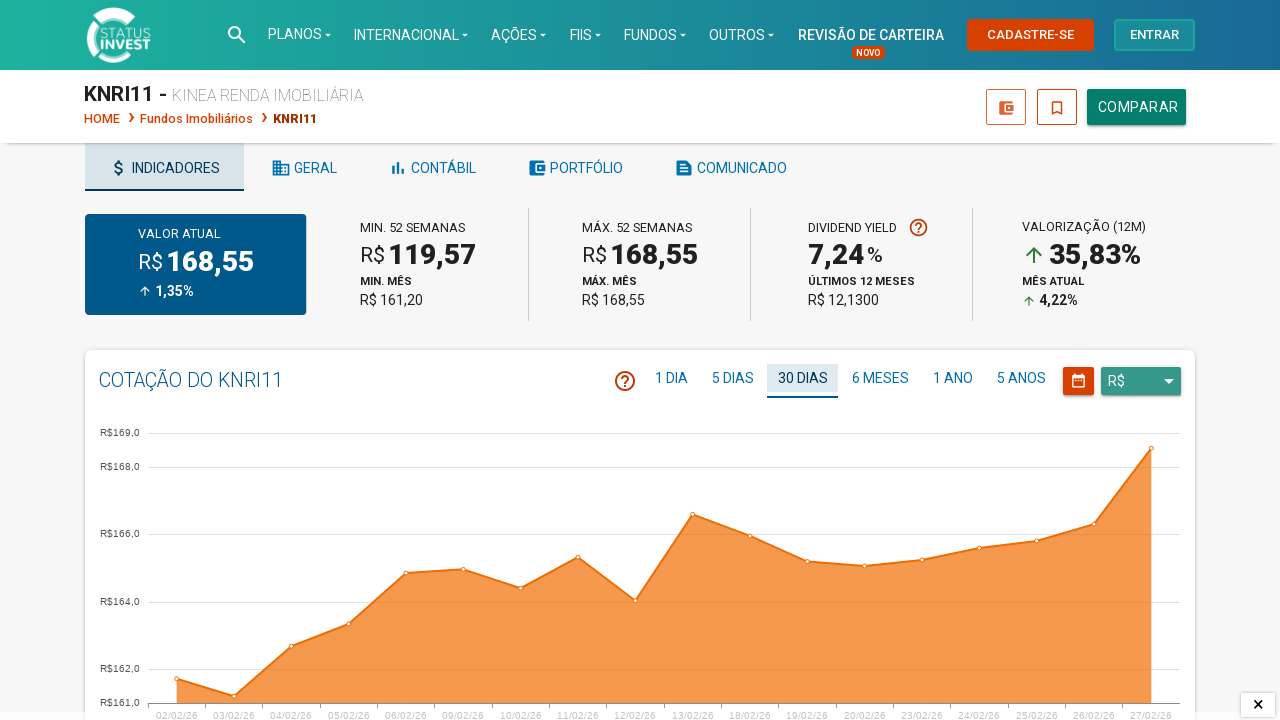

Verified navbar brand image element exists
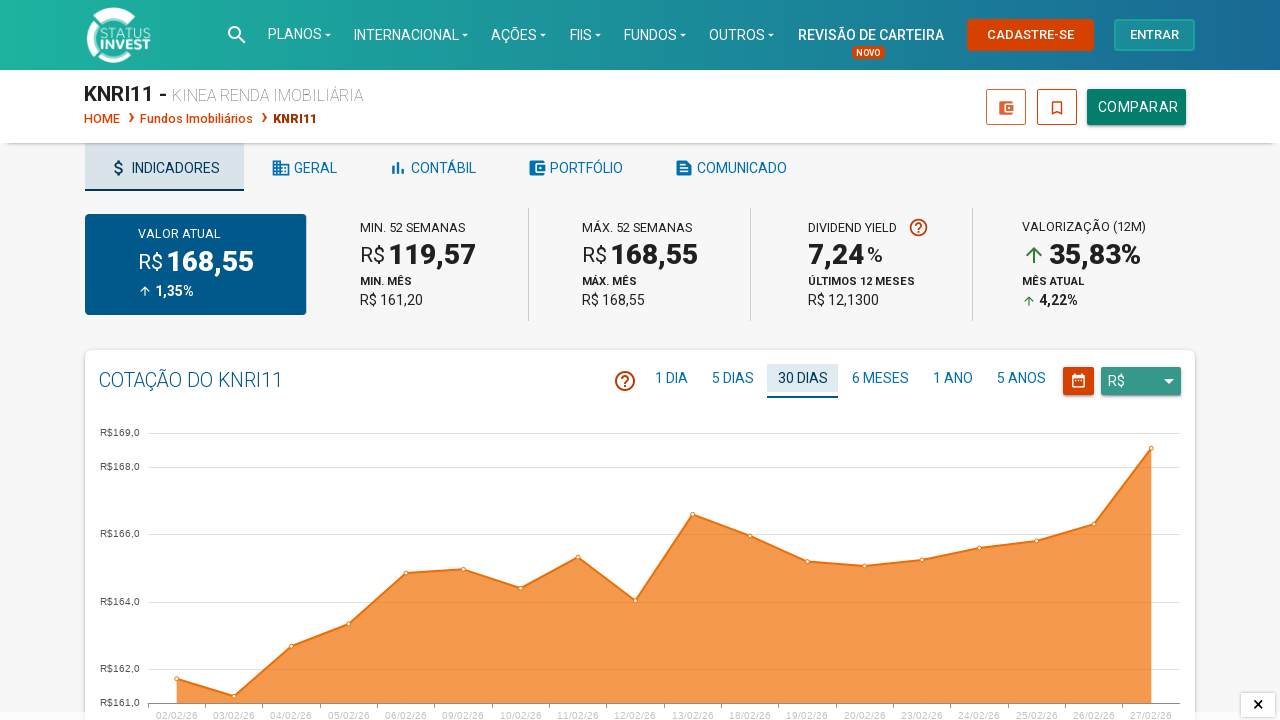

Navigated to currency exchange website (melhorcambio.com)
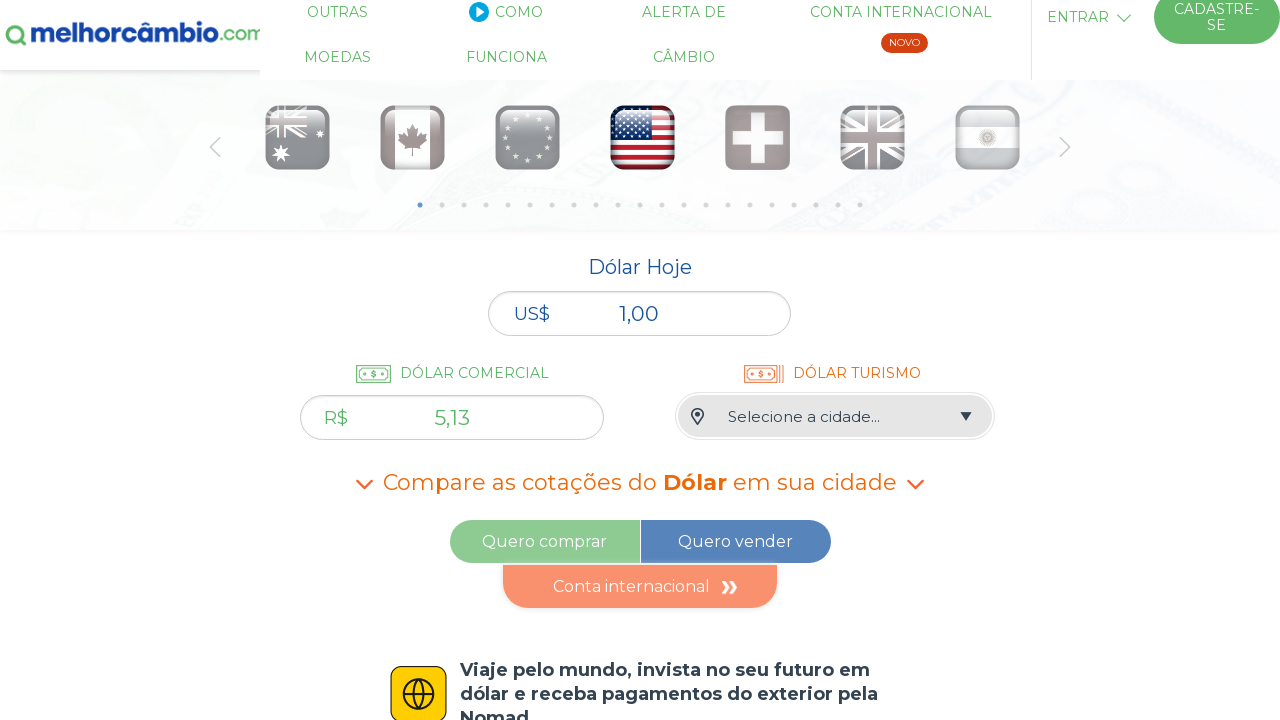

Verified commercial dollar rate input field is present
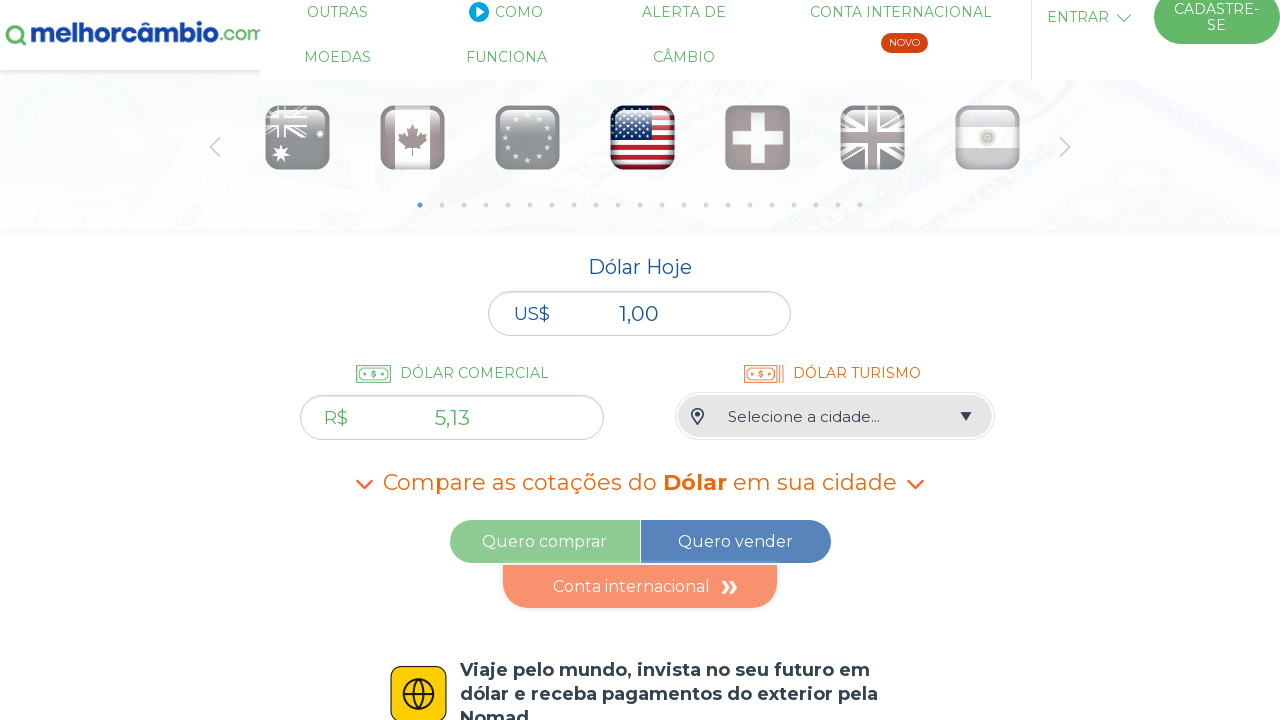

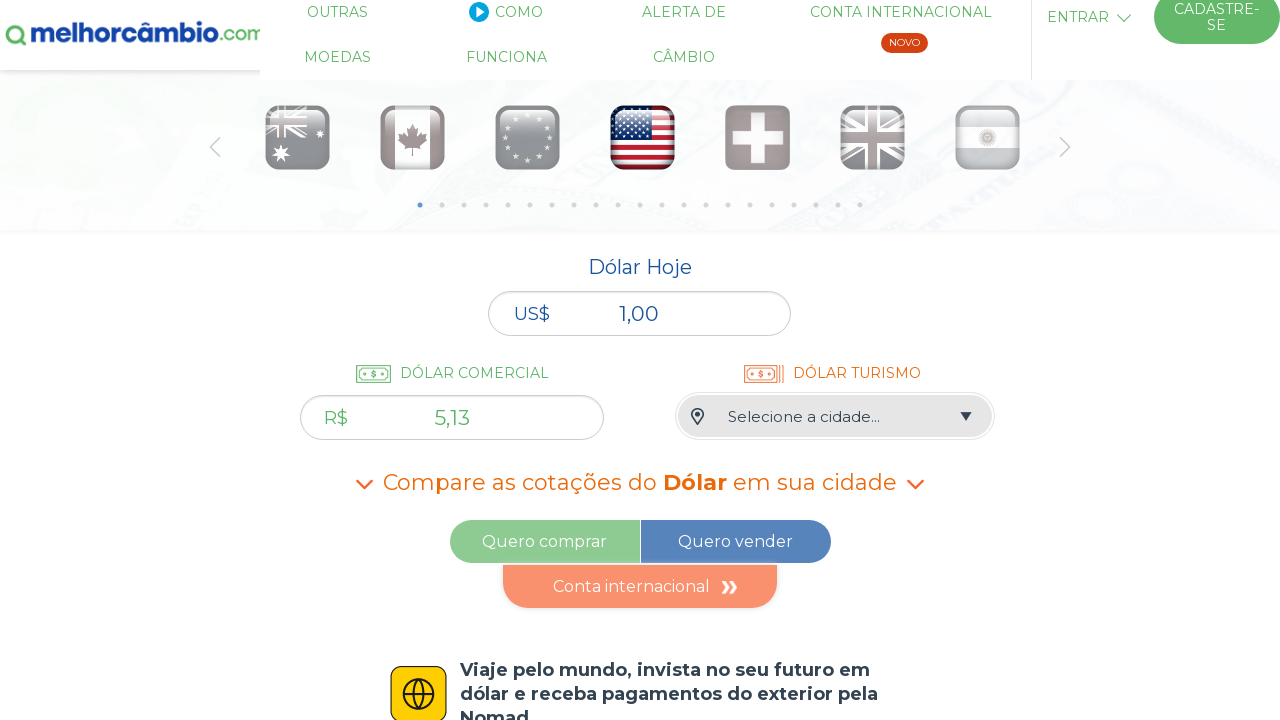